Tests setting content in CKEditor and TinyMCE editors using Selenium WebDriver API by switching into iframes and manipulating the editor body elements.

Starting URL: http://yizeng.me/2014/01/31/test-wysiwyg-editors-using-selenium-webdriver/

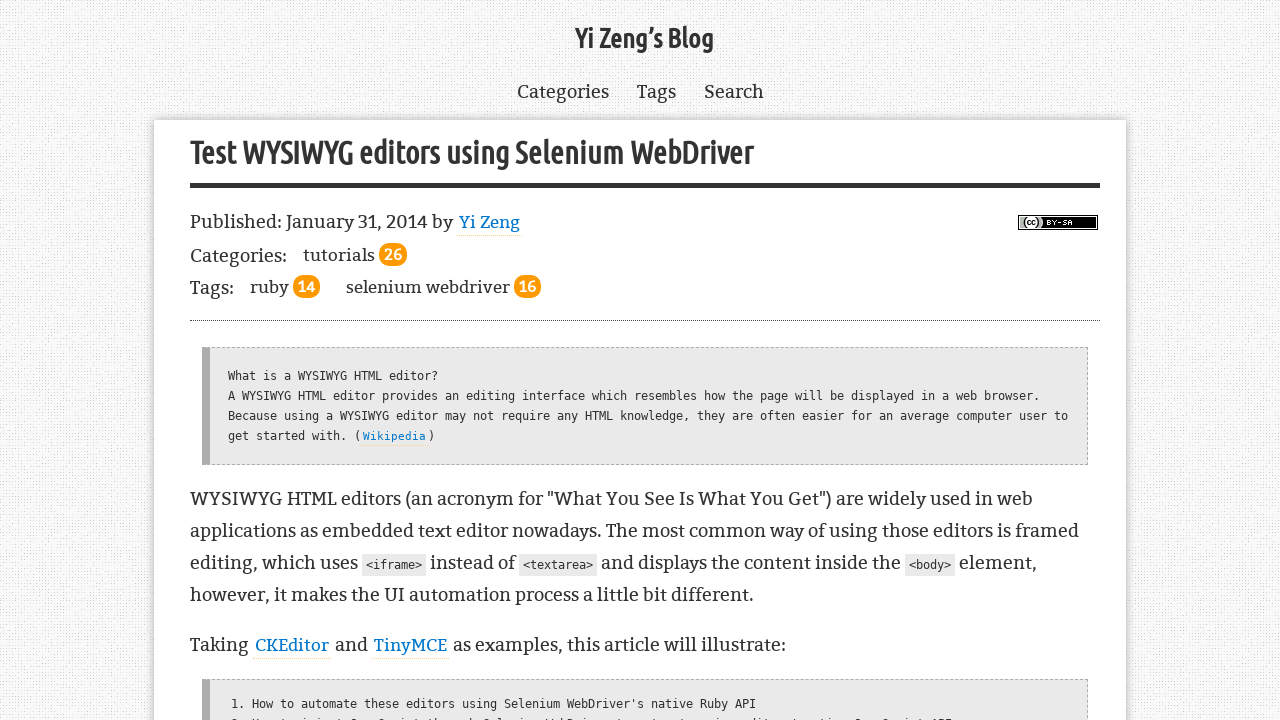

Set CKEditor content to '<h1>CKEditor</h1>Yi Zeng' using innerHTML
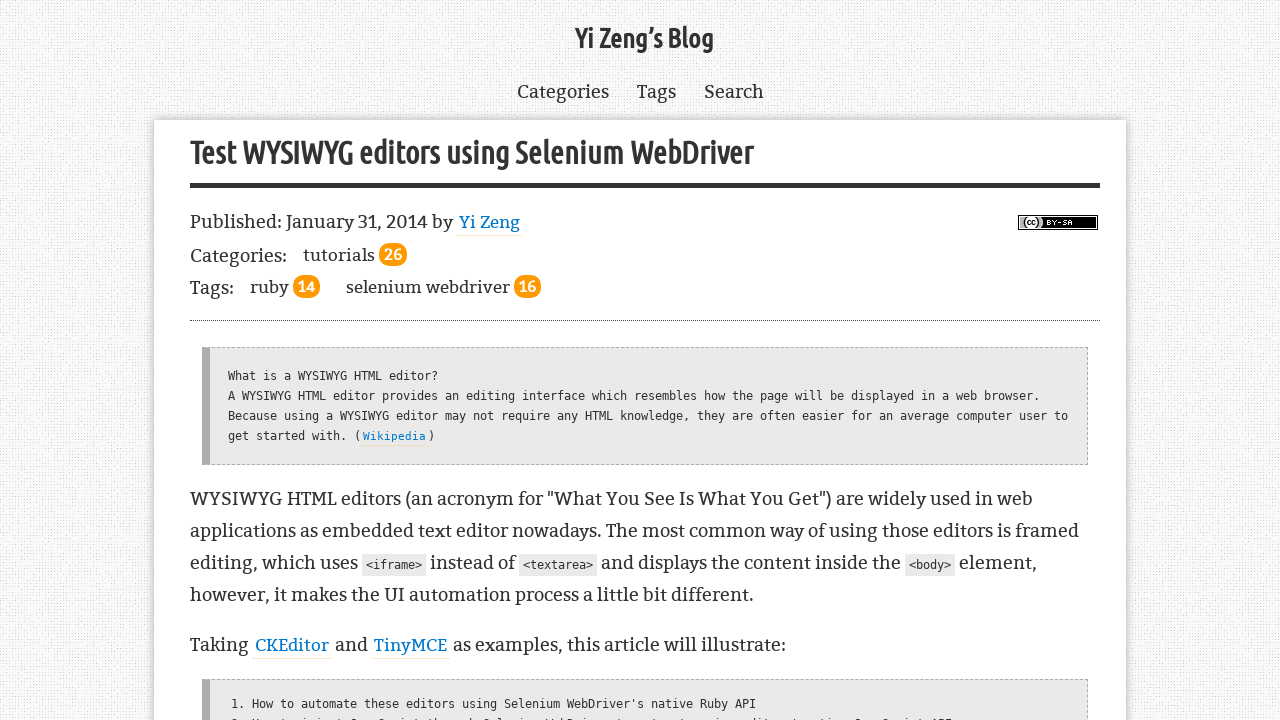

Filled TinyMCE editor body with '<h1>TinyMCE</h1>Yi Zeng' on #tinymce-editor_ifr >> internal:control=enter-frame >> body
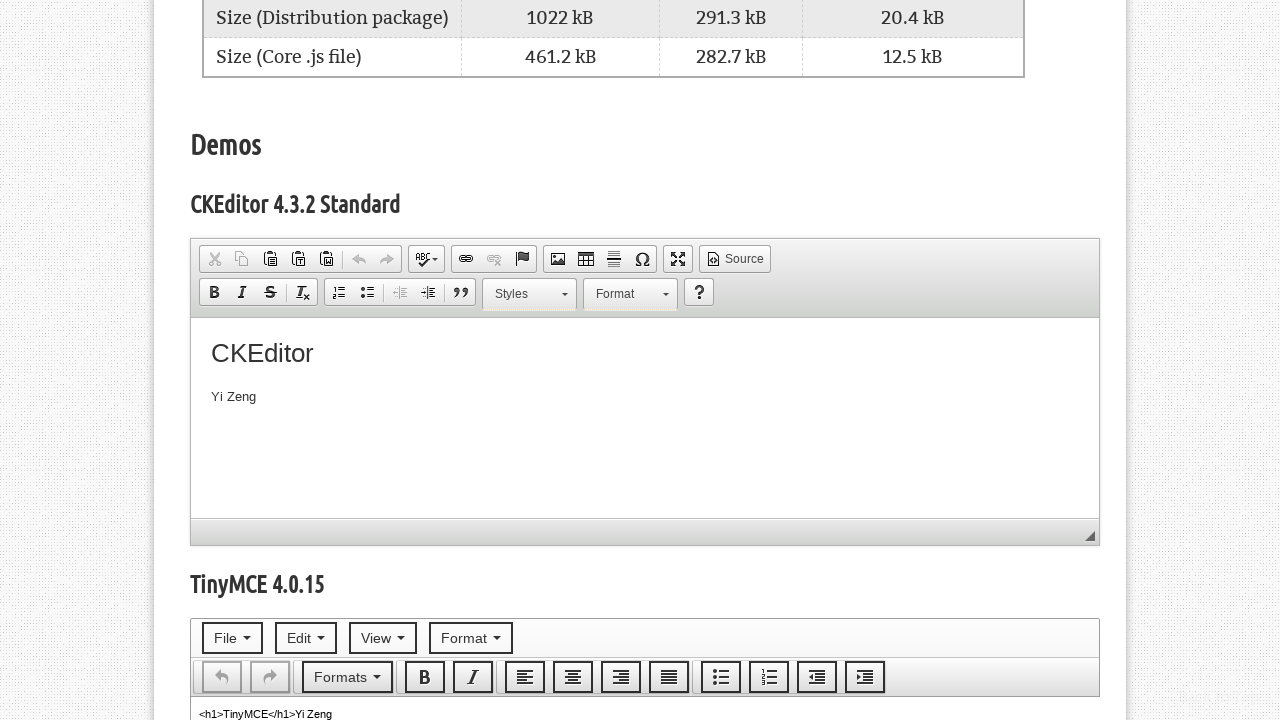

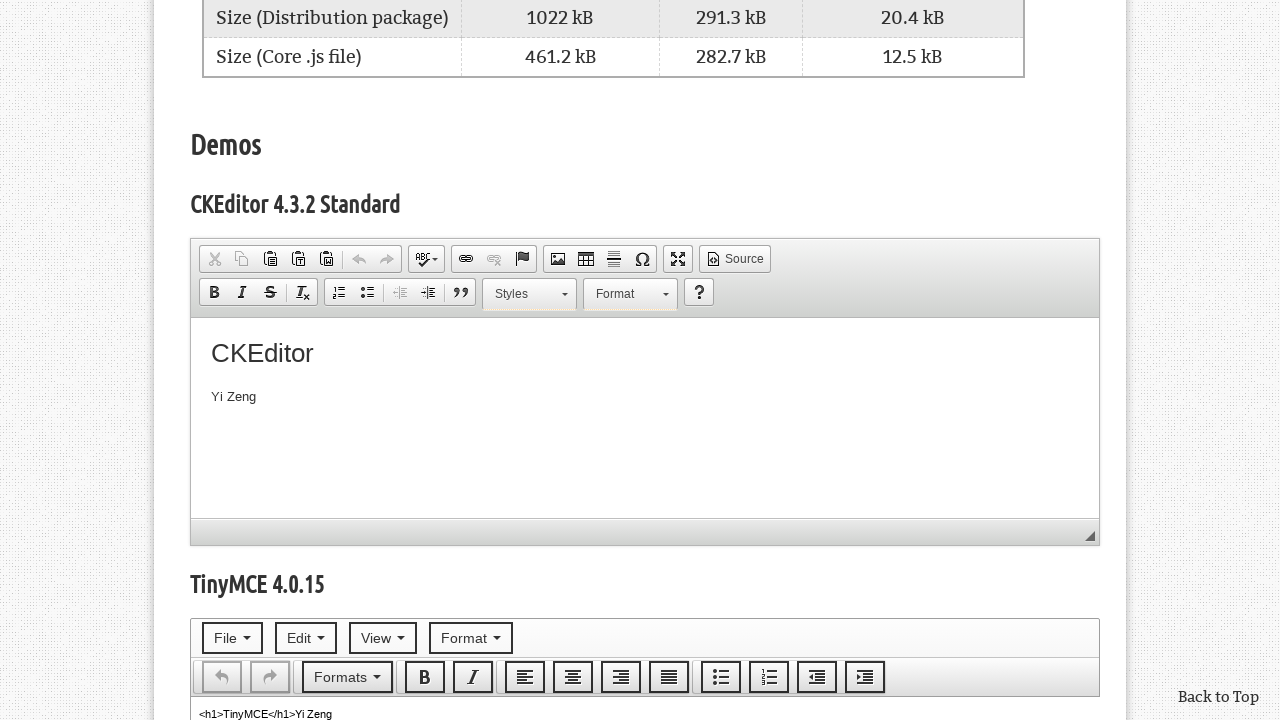